Tests sorting a table by the Email column in ascending order by clicking the column header and verifying the email values are ordered correctly

Starting URL: http://the-internet.herokuapp.com/tables

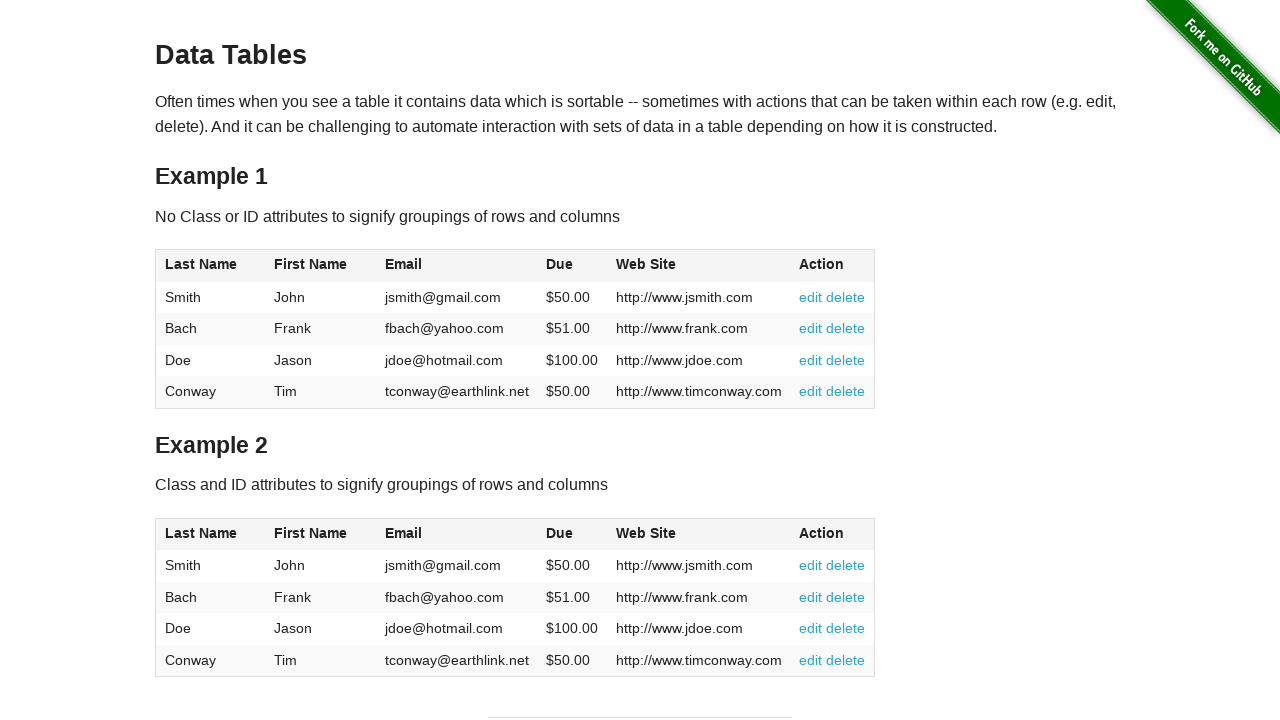

Clicked Email column header to sort in ascending order at (457, 266) on #table1 thead tr th:nth-of-type(3)
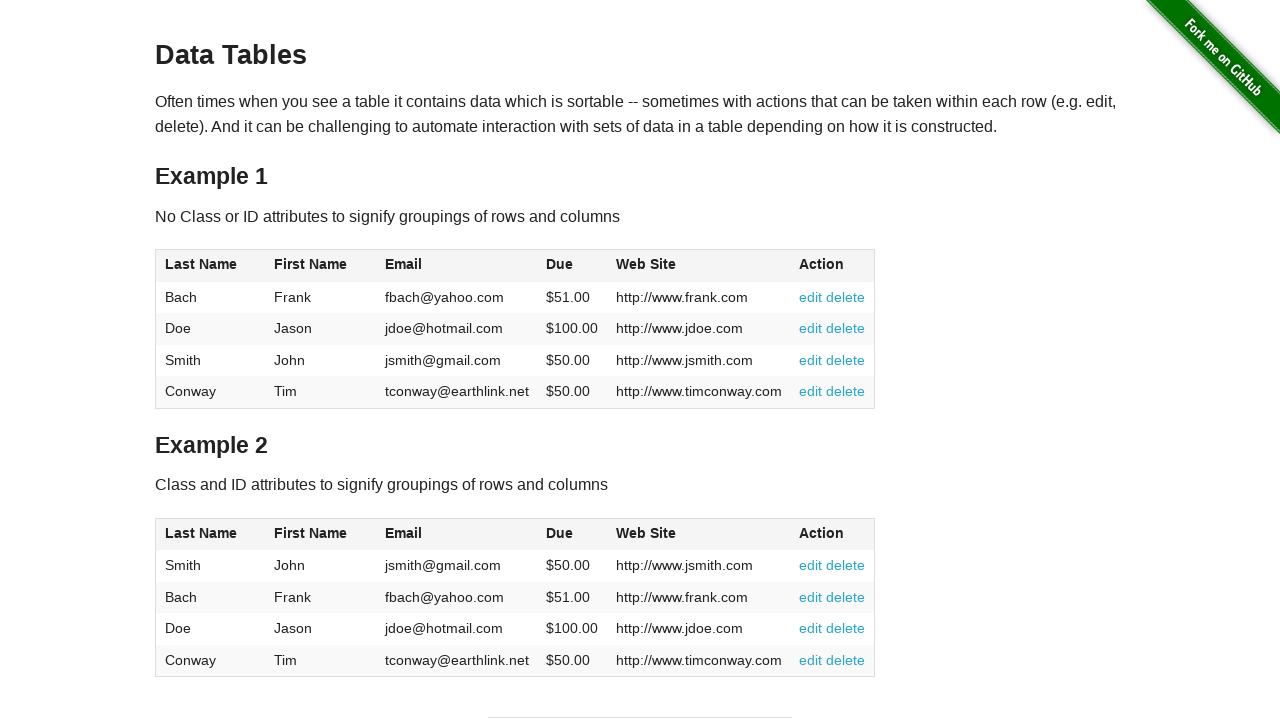

Email column values loaded after sorting
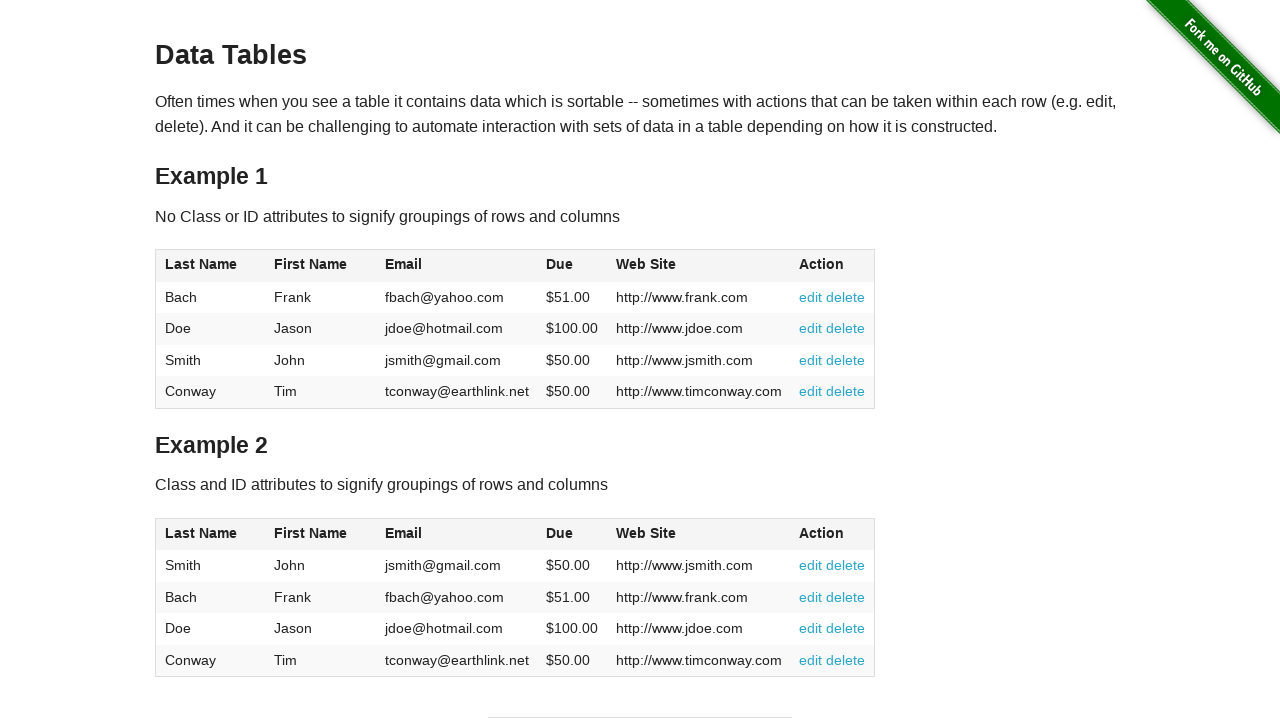

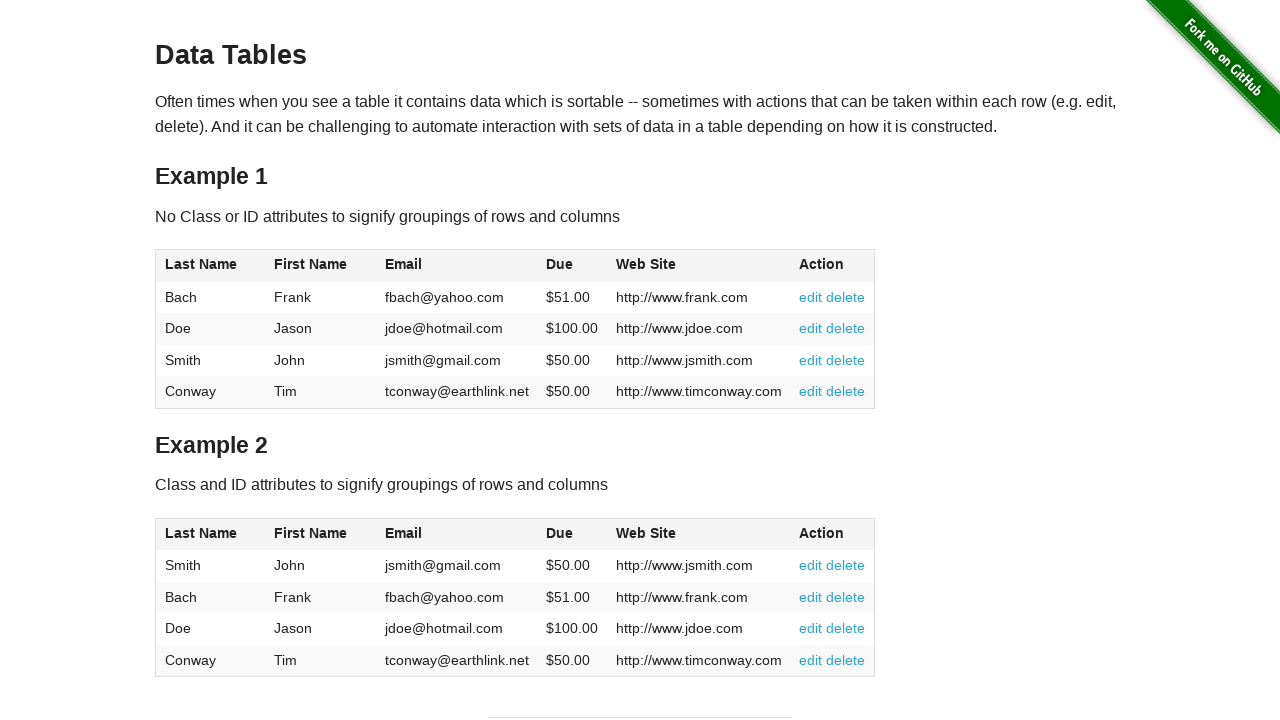